Simple test that navigates to the Purple mattress website and verifies the page loads successfully.

Starting URL: https://purple.com/

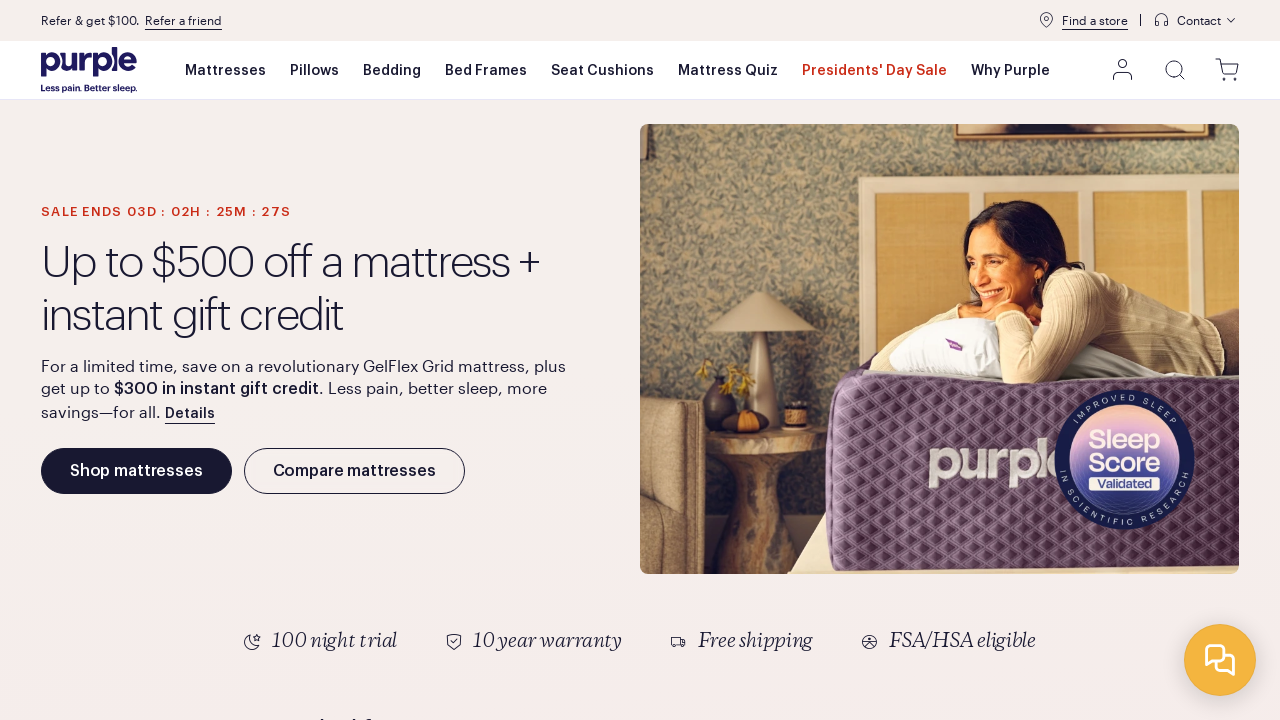

Waited for Purple.com page to fully load (DOM content loaded)
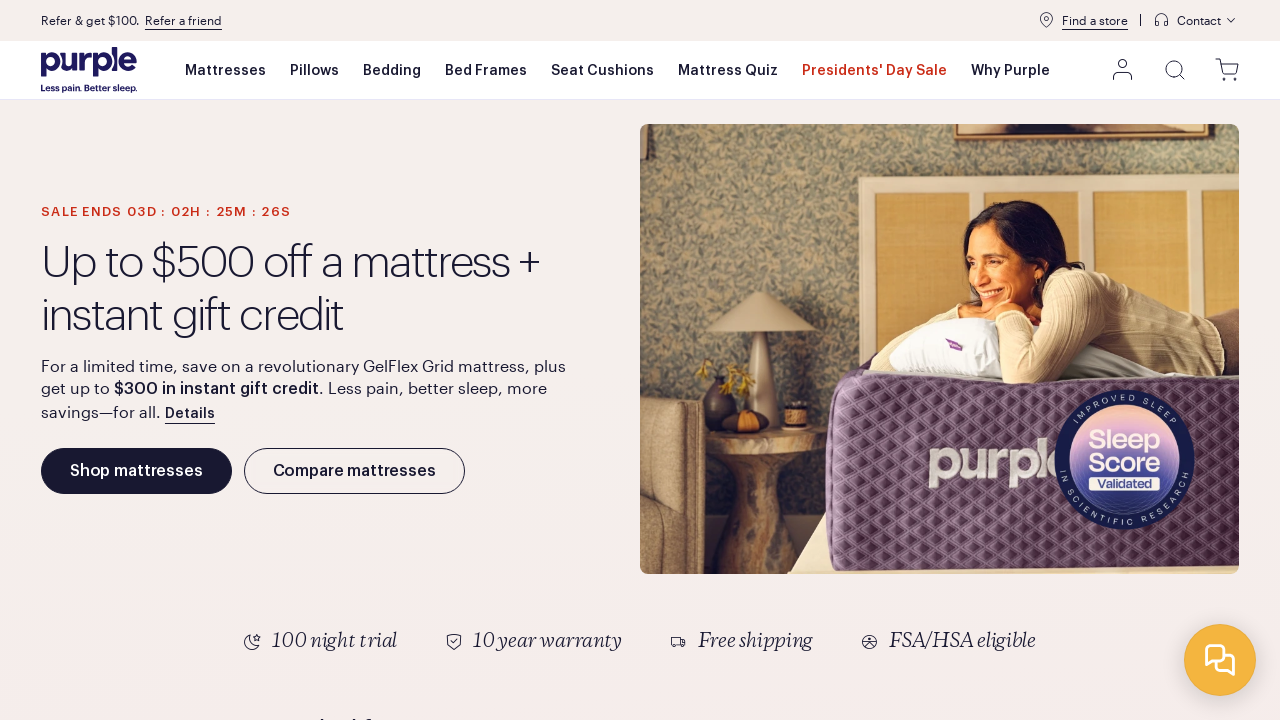

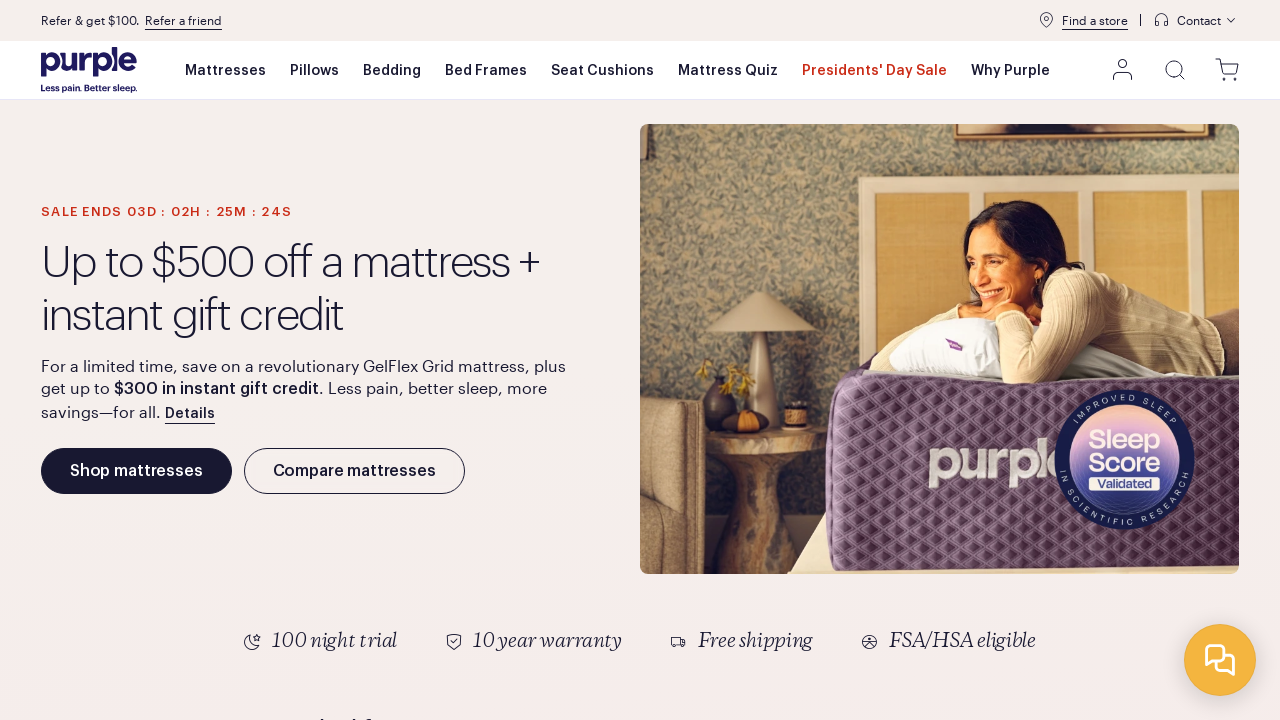